Tests custom dropdown selection on Vue.js demo by selecting an option from a custom dropdown component

Starting URL: https://mikerodham.github.io/vue-dropdowns/

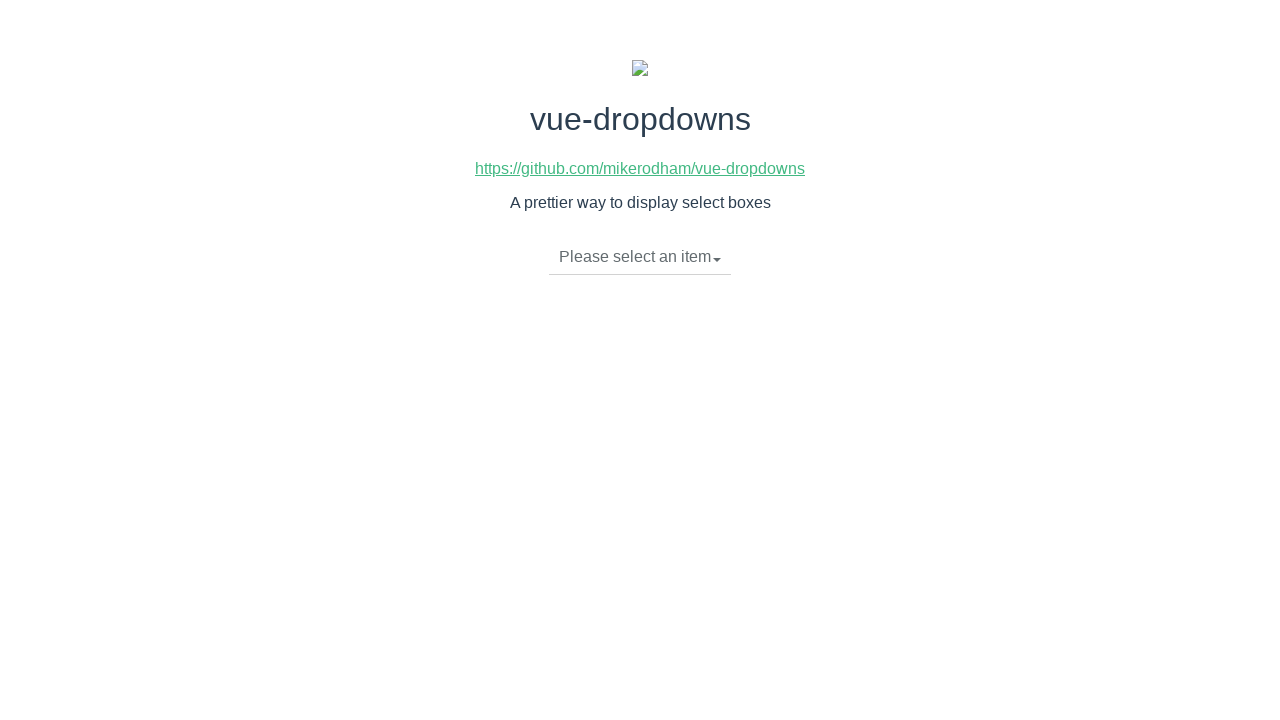

Clicked custom dropdown to open it at (640, 258) on div.btn-group
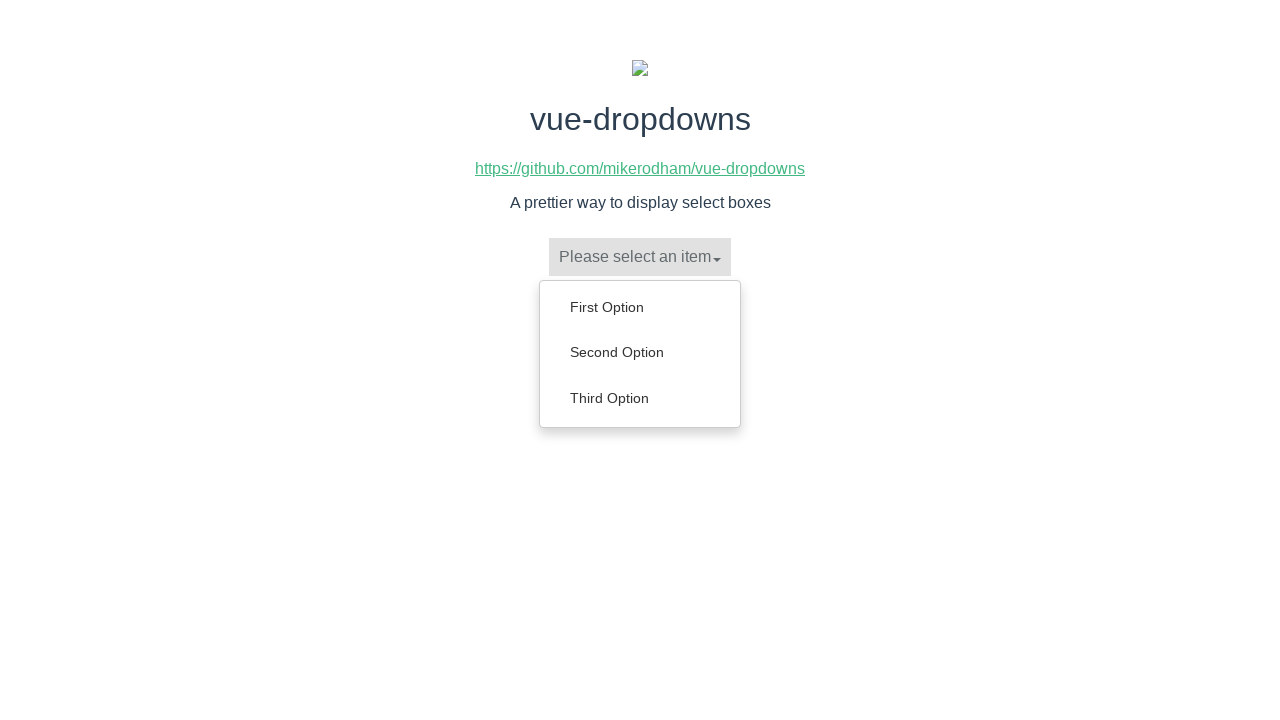

Dropdown items loaded and ready
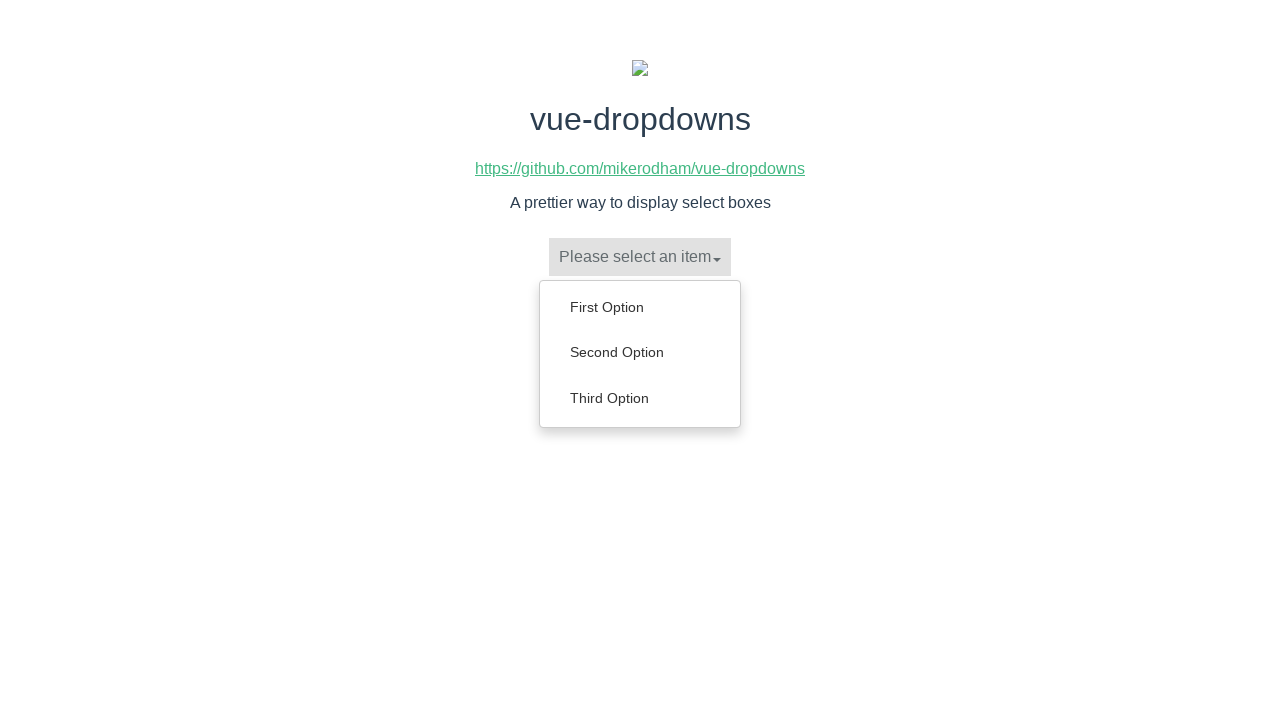

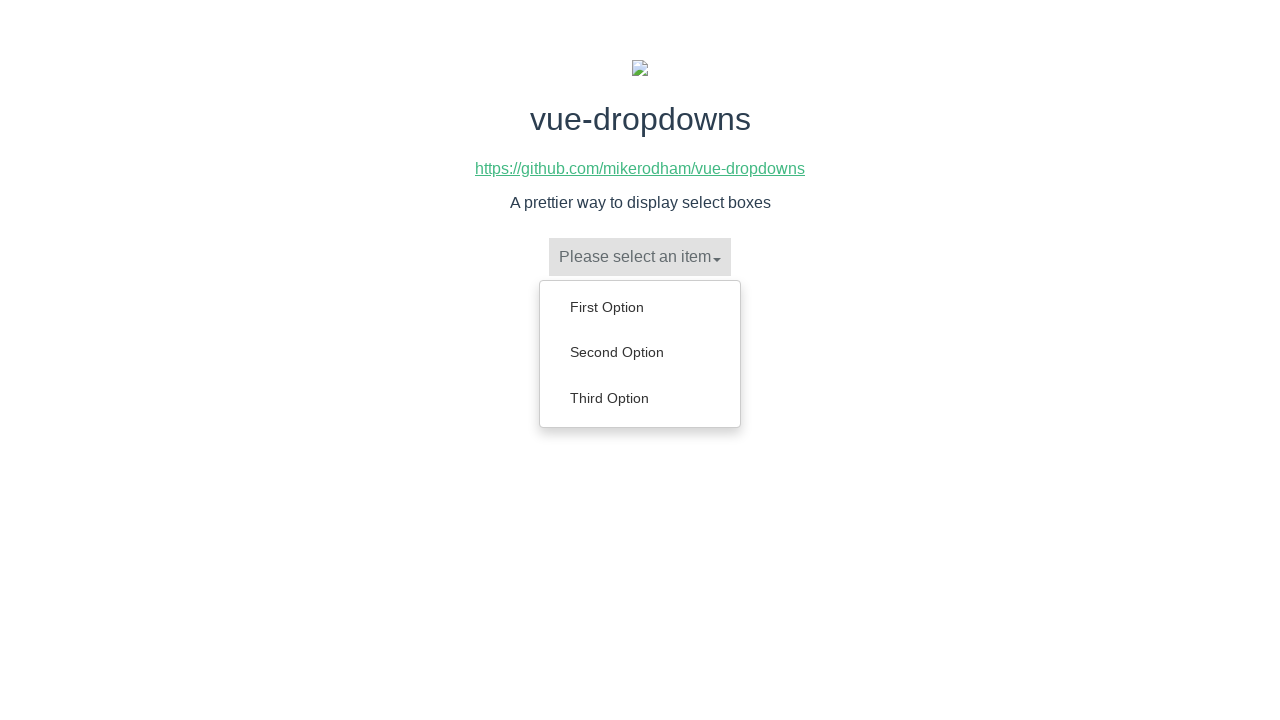